Opens YouTube homepage and attempts to switch to the first iframe on the page

Starting URL: https://www.youtube.com/

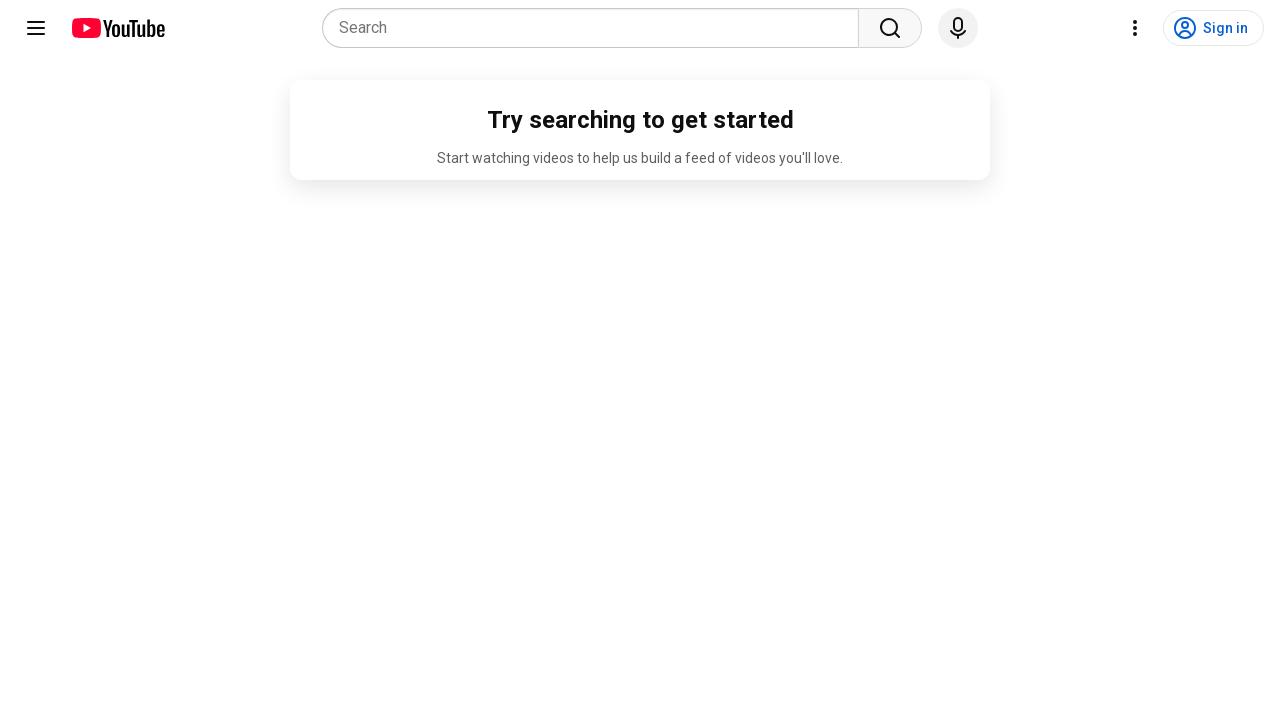

Navigated to YouTube homepage
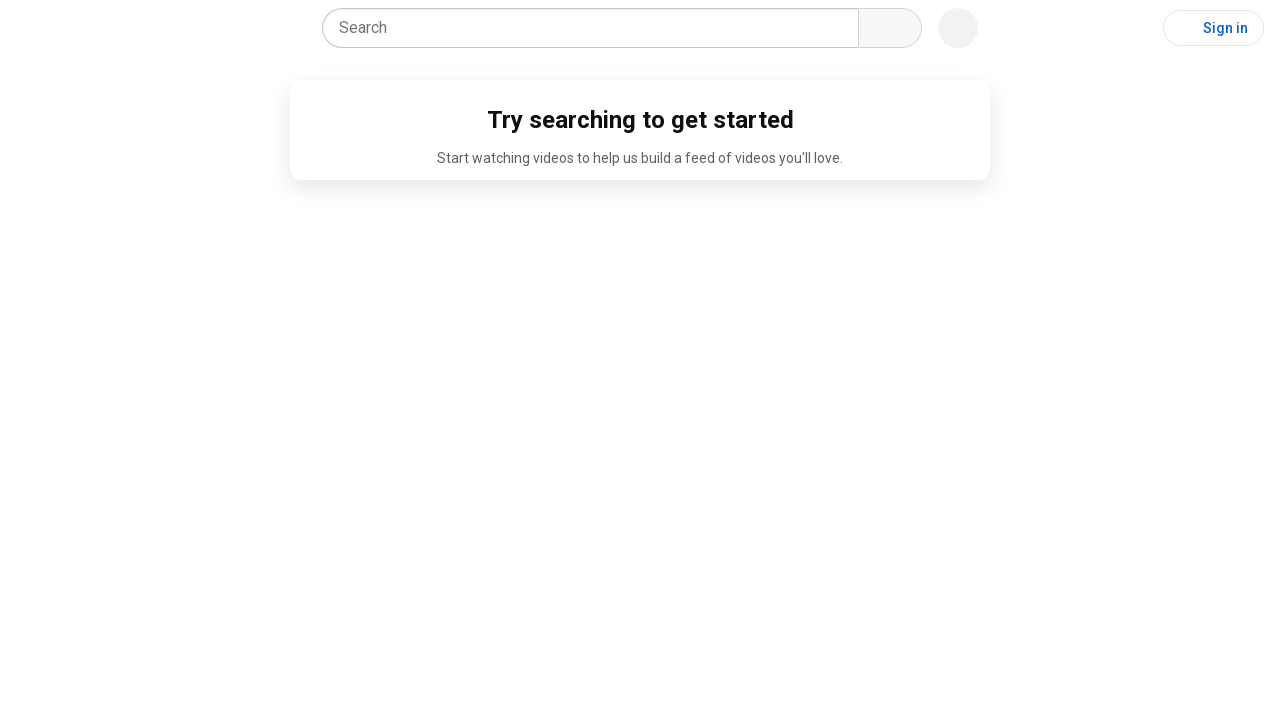

Retrieved all frames from the page
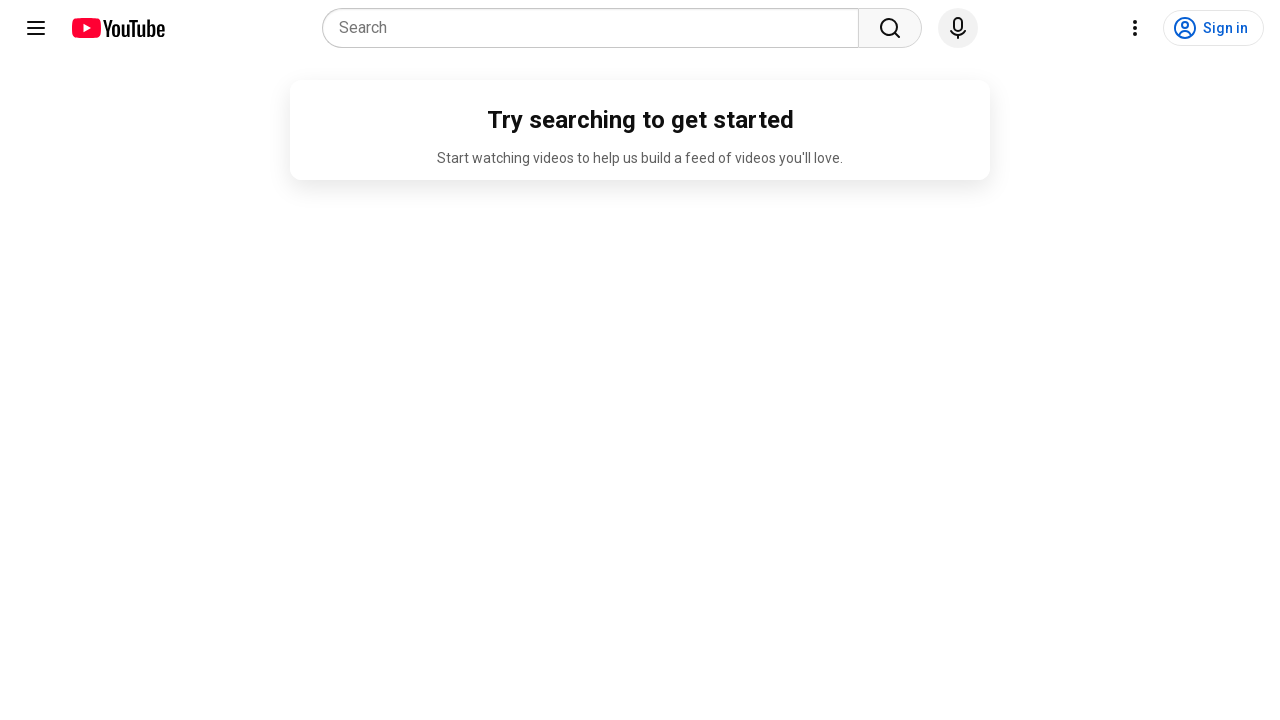

Switched to first iframe on the page
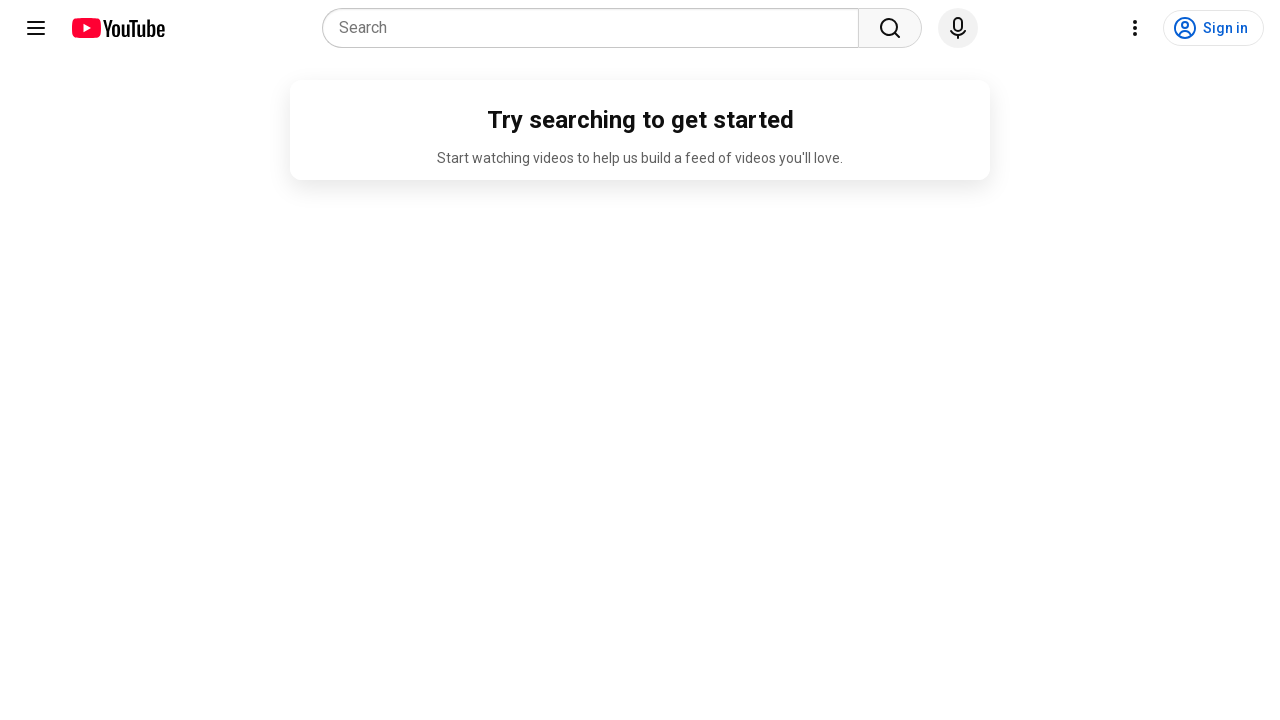

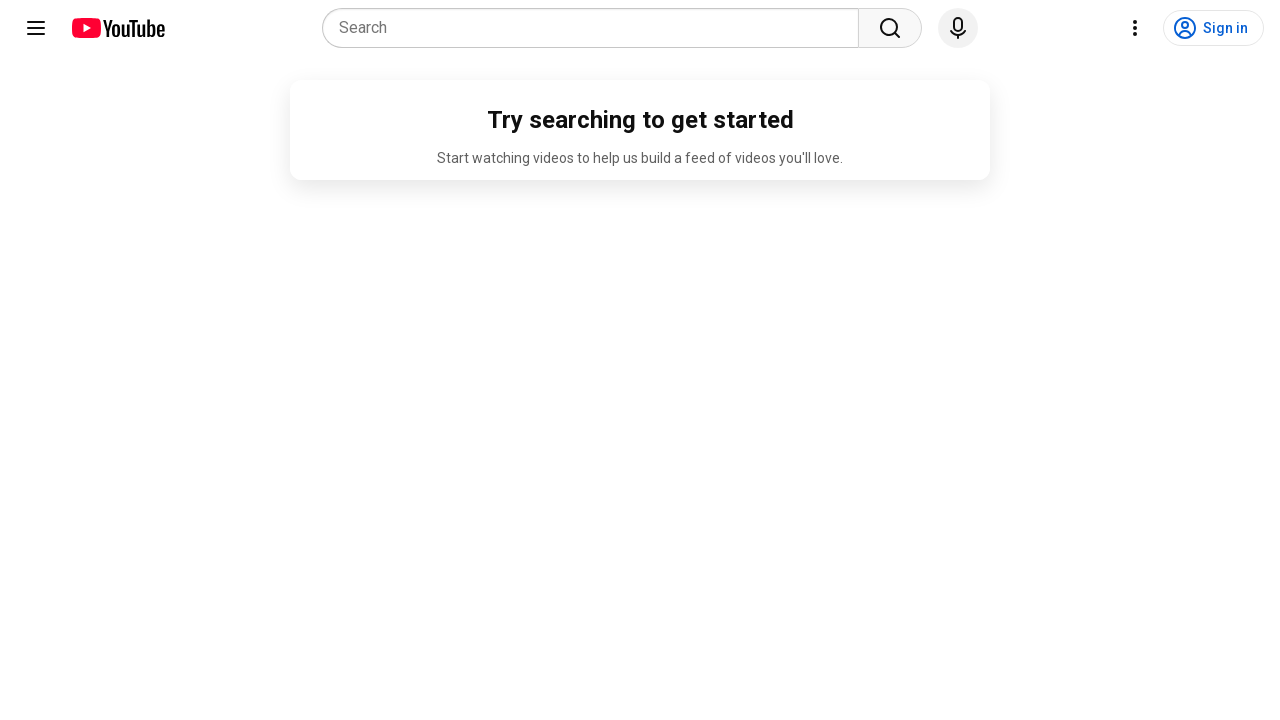